Tests adding multiple vegetables (Cucumber, Tomato, Carrot) to cart by finding them in the product list and clicking their add buttons

Starting URL: https://rahulshettyacademy.com/seleniumPractise/

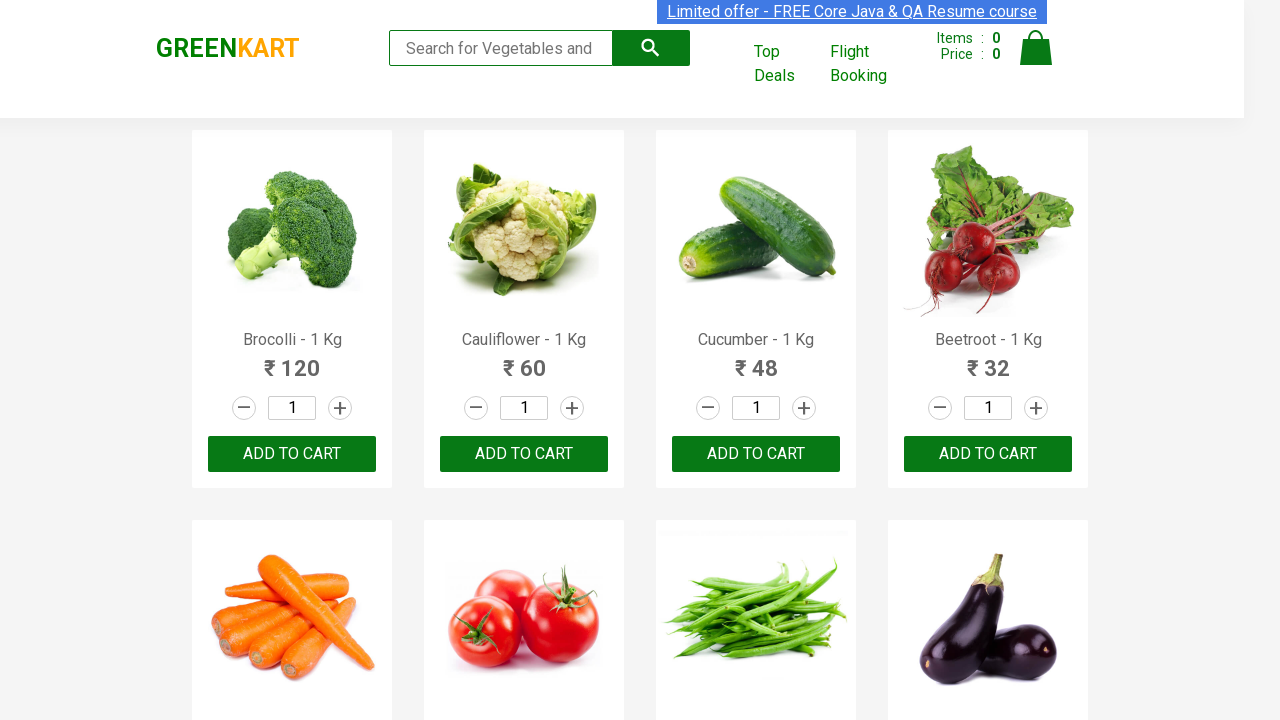

Waited for product names to load on the page
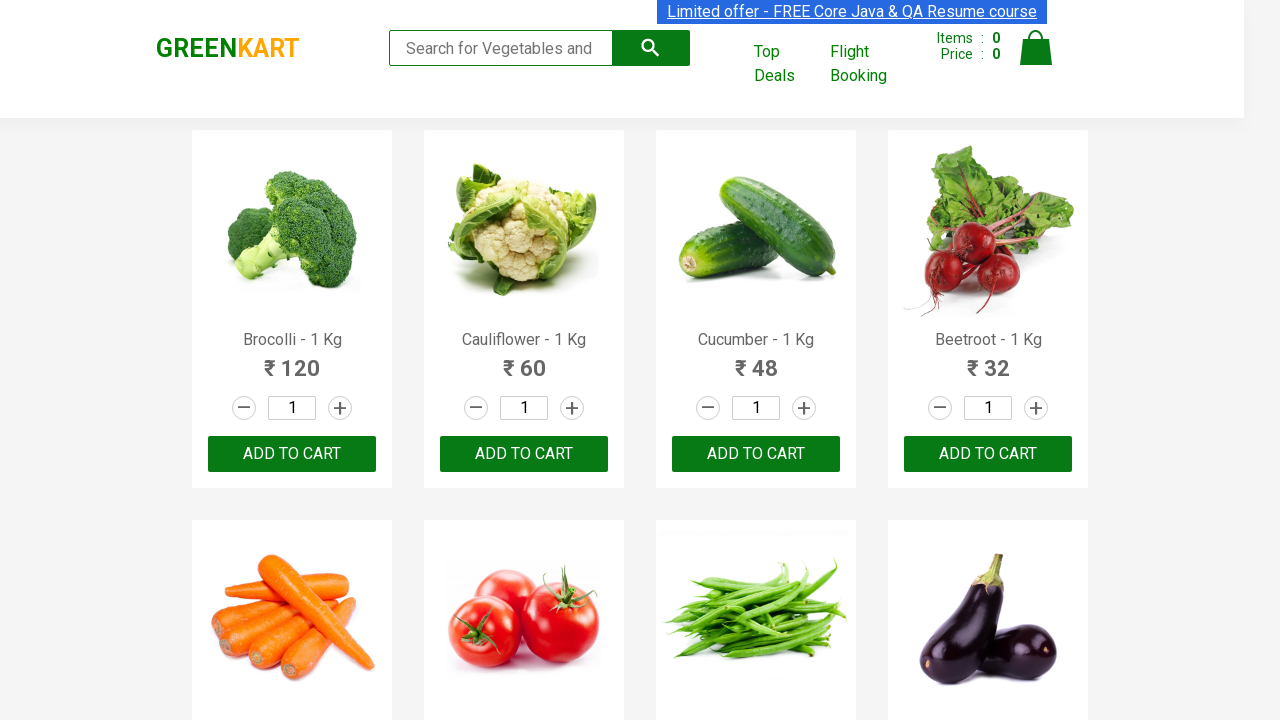

Retrieved all product name elements from the page
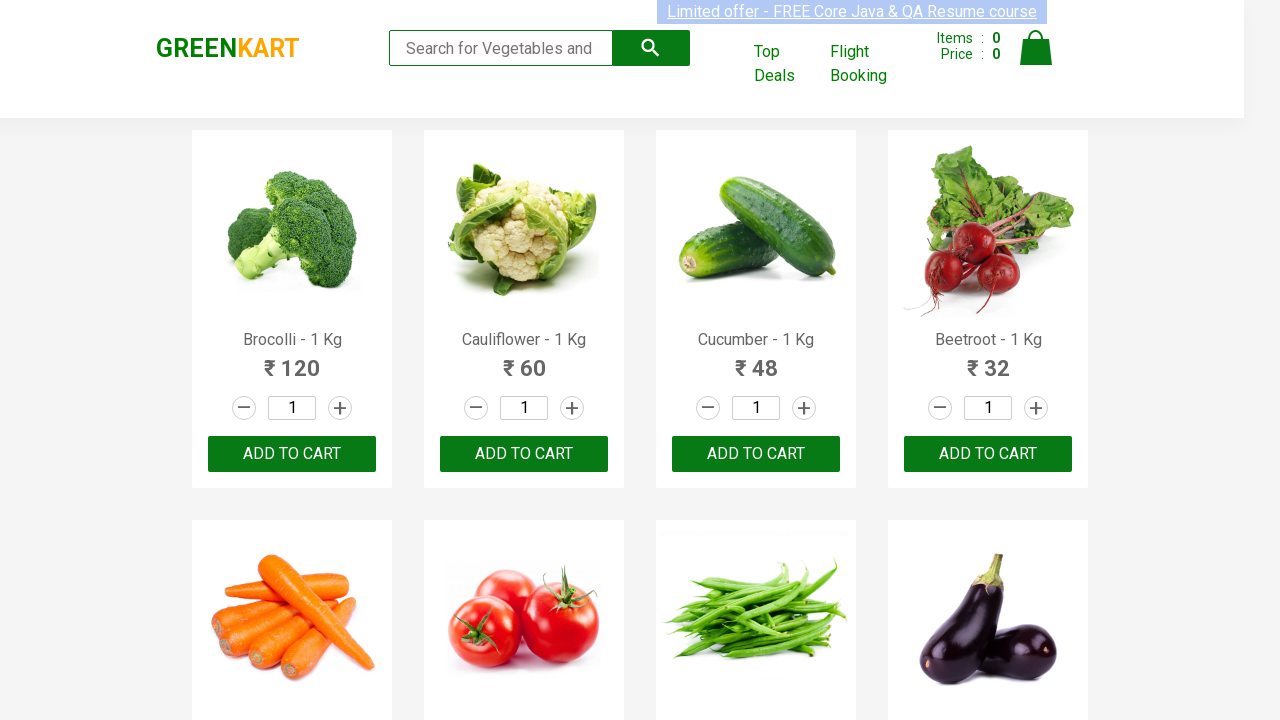

Added Cucumber to cart (item 1 of 3) at (756, 454) on div.product-action button >> nth=2
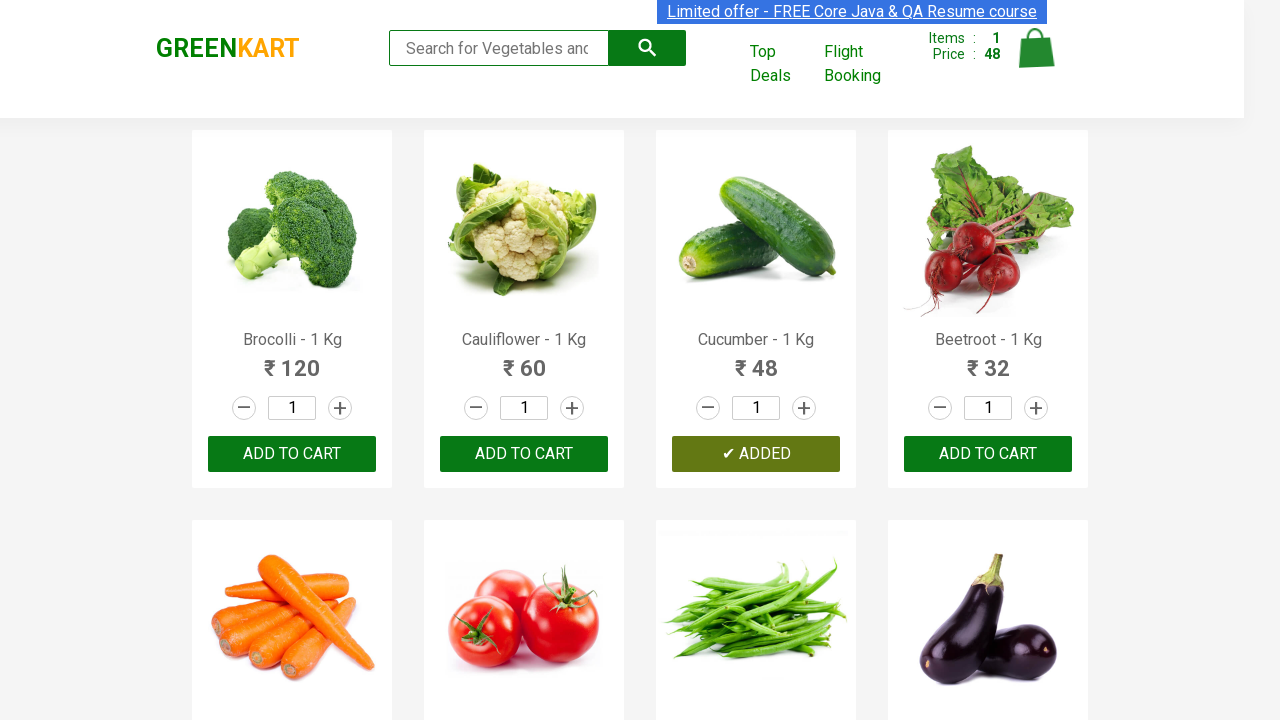

Added Carrot to cart (item 2 of 3) at (292, 360) on div.product-action button >> nth=4
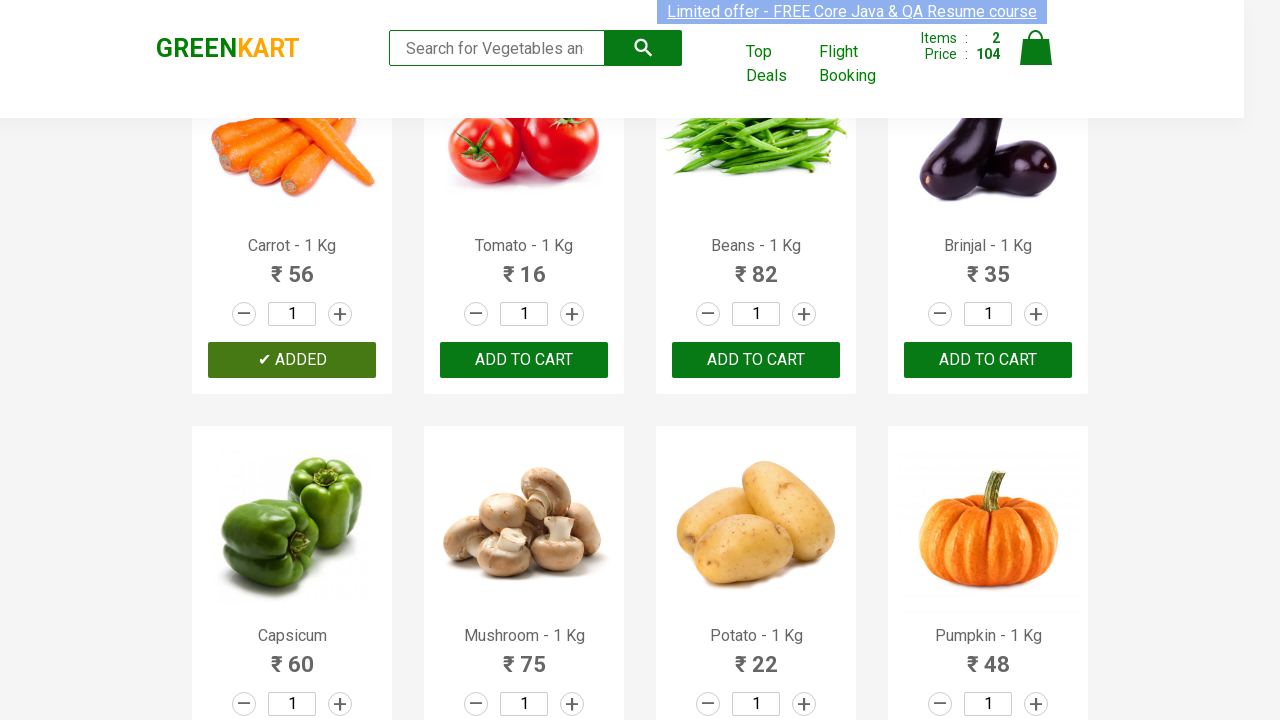

Added Tomato to cart (item 3 of 3) at (524, 360) on div.product-action button >> nth=5
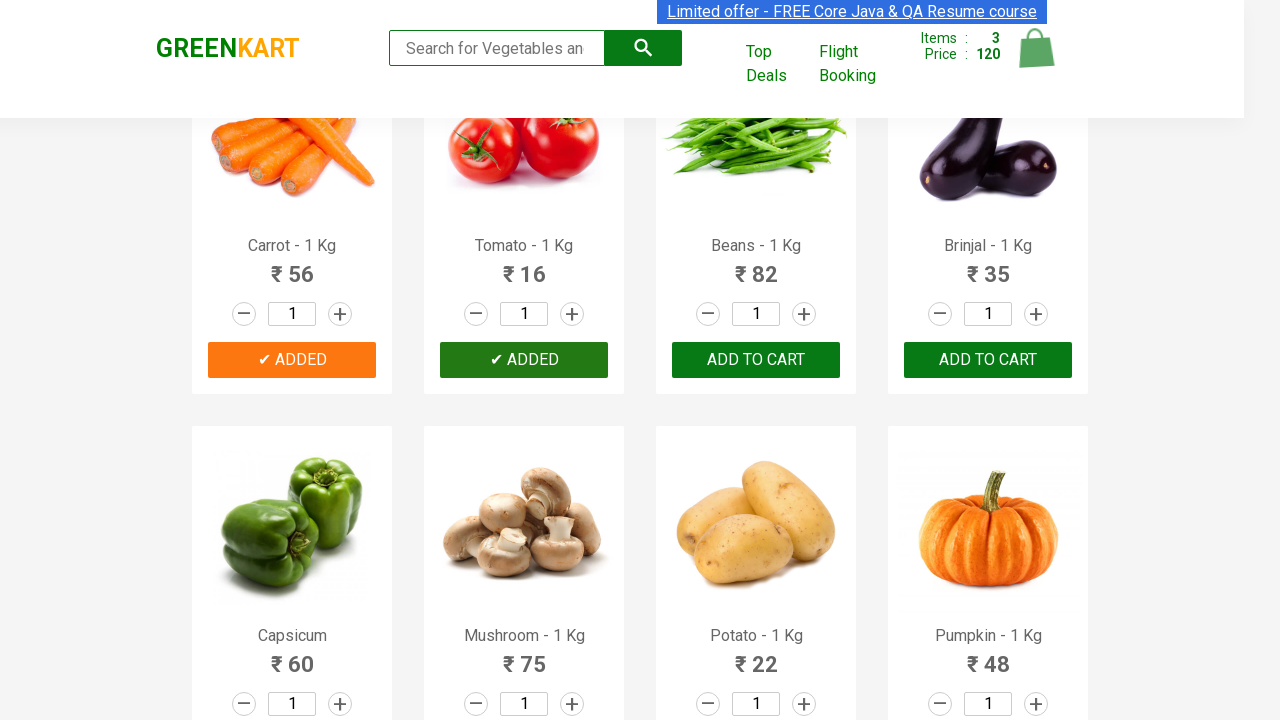

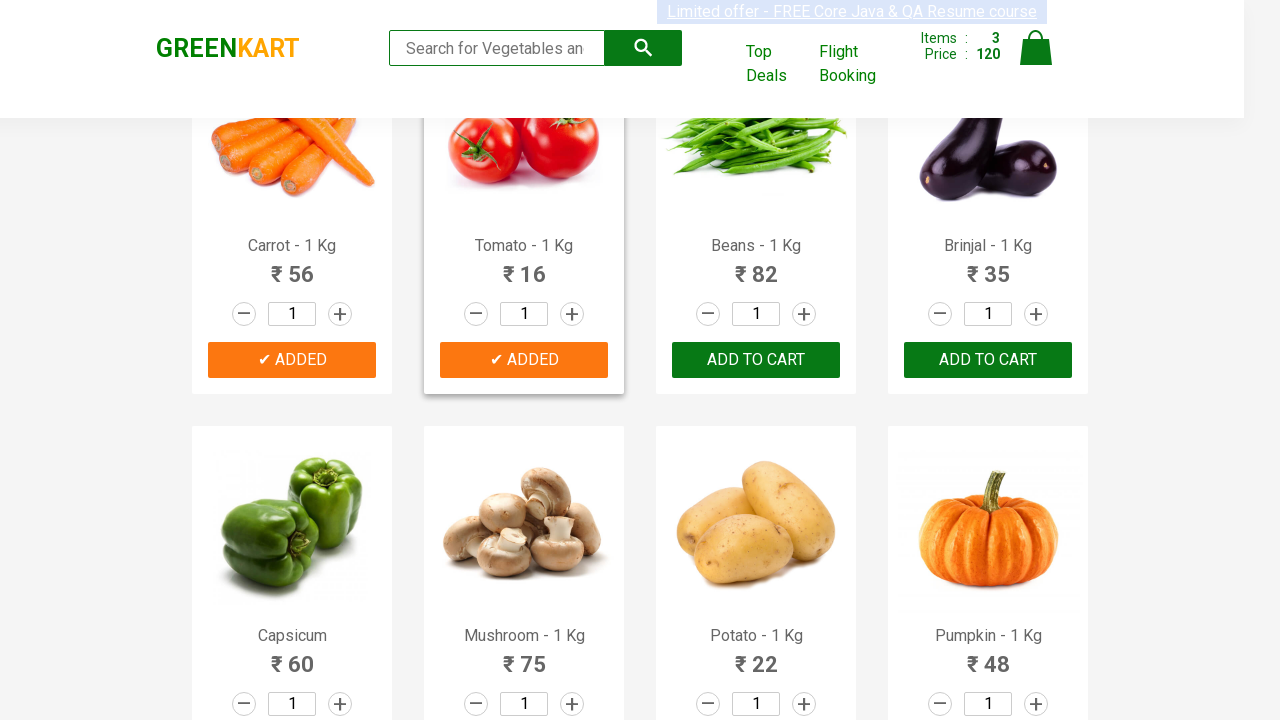